Navigates to OrangeHRM's free trial page and verifies that the country selection dropdown is present and contains options.

Starting URL: https://www.orangehrm.com/en/30-day-free-trial/

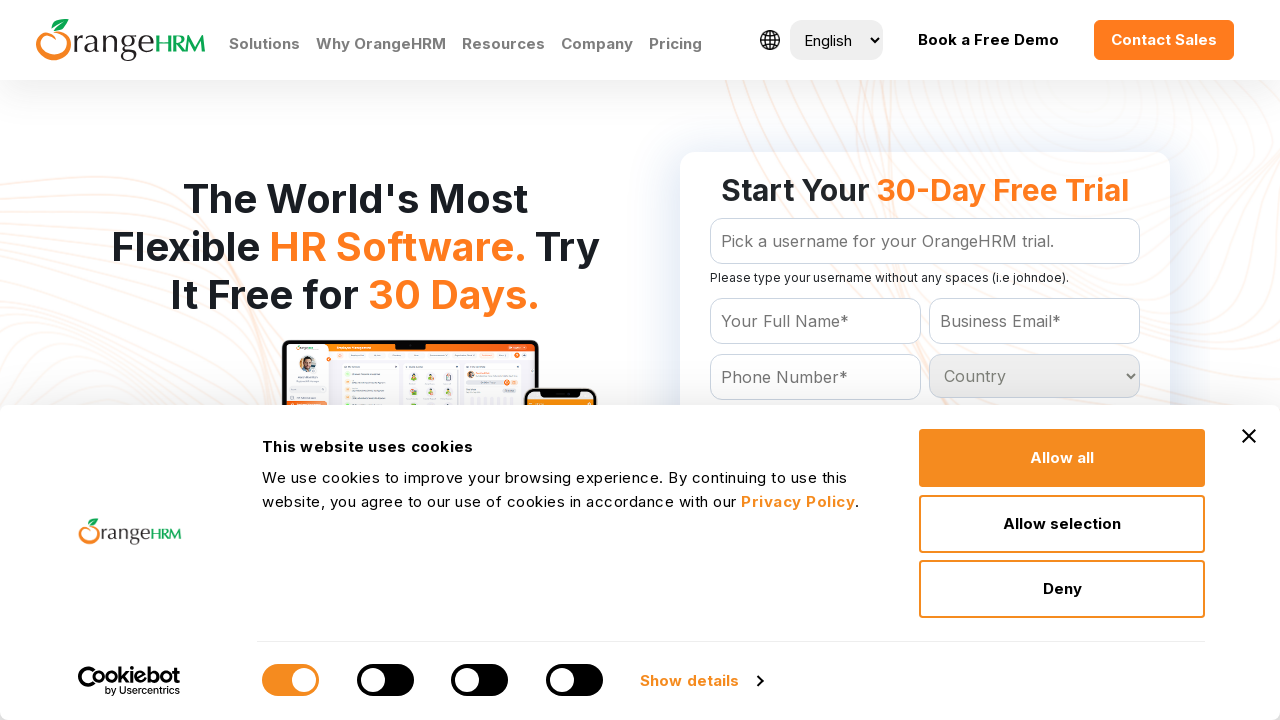

Navigated to OrangeHRM 30-day free trial page
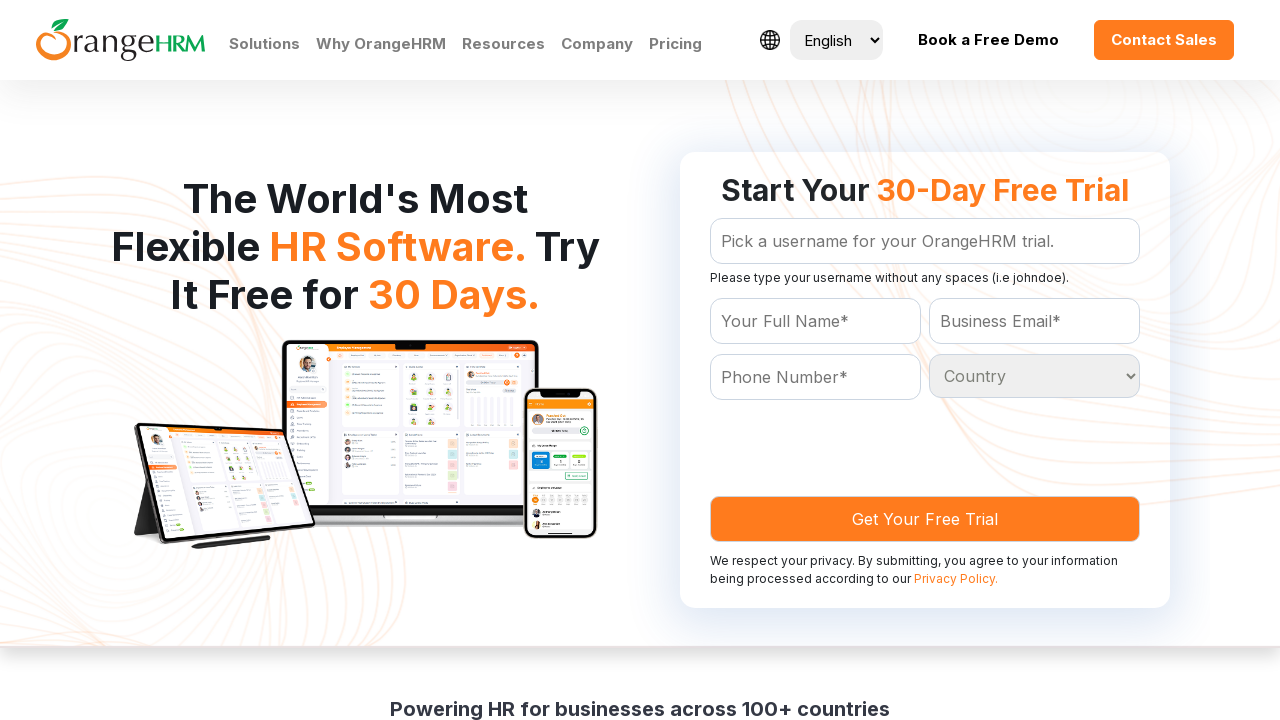

Country selection dropdown is present on the page
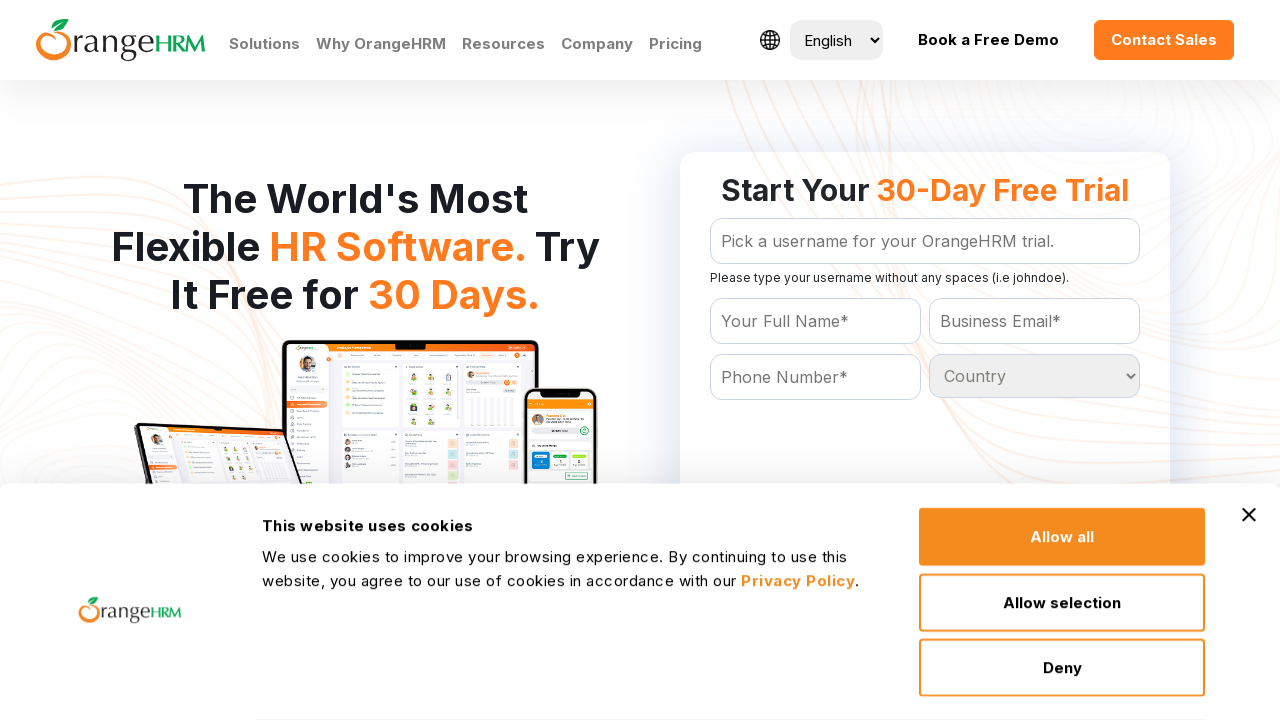

Located all country option elements in the dropdown
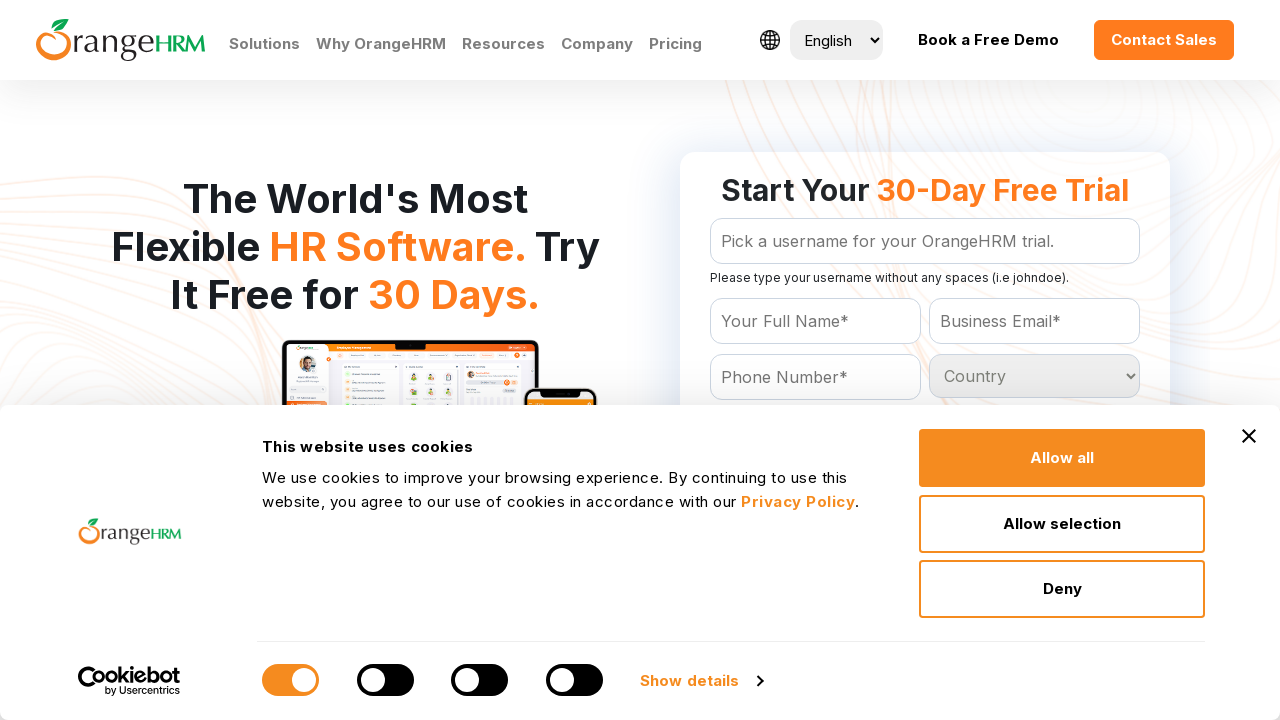

Verified that country dropdown contains options
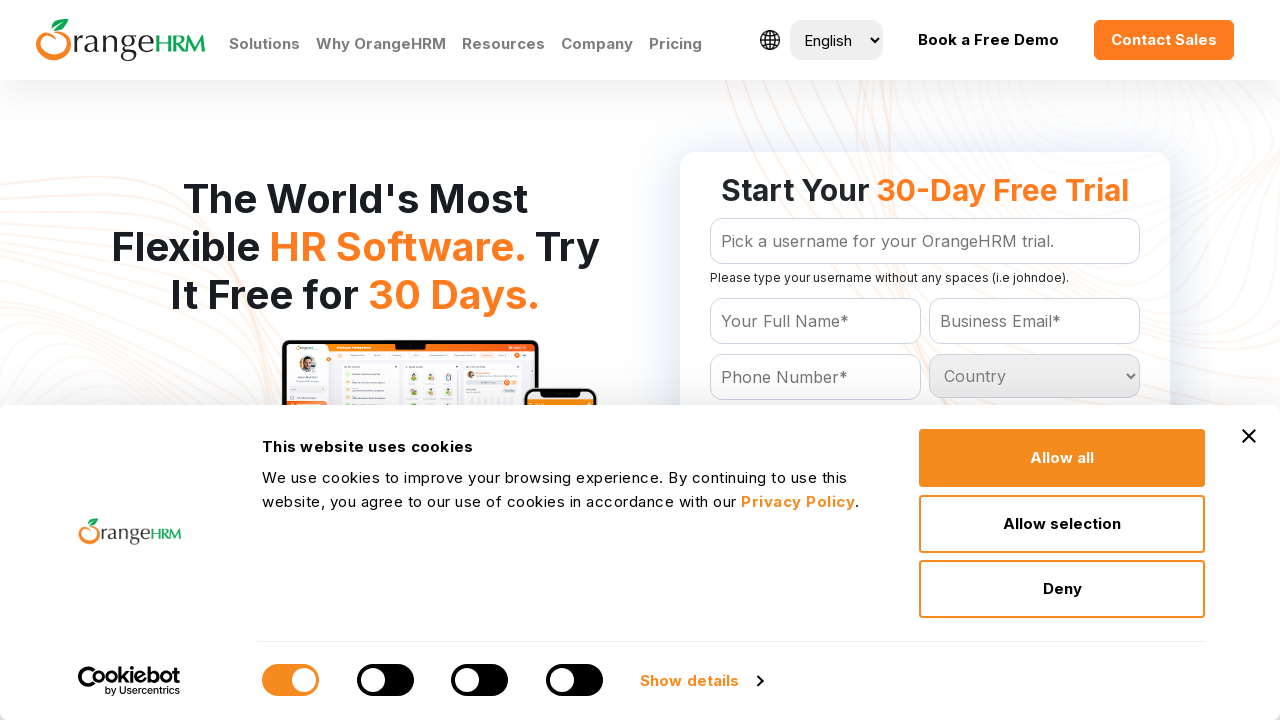

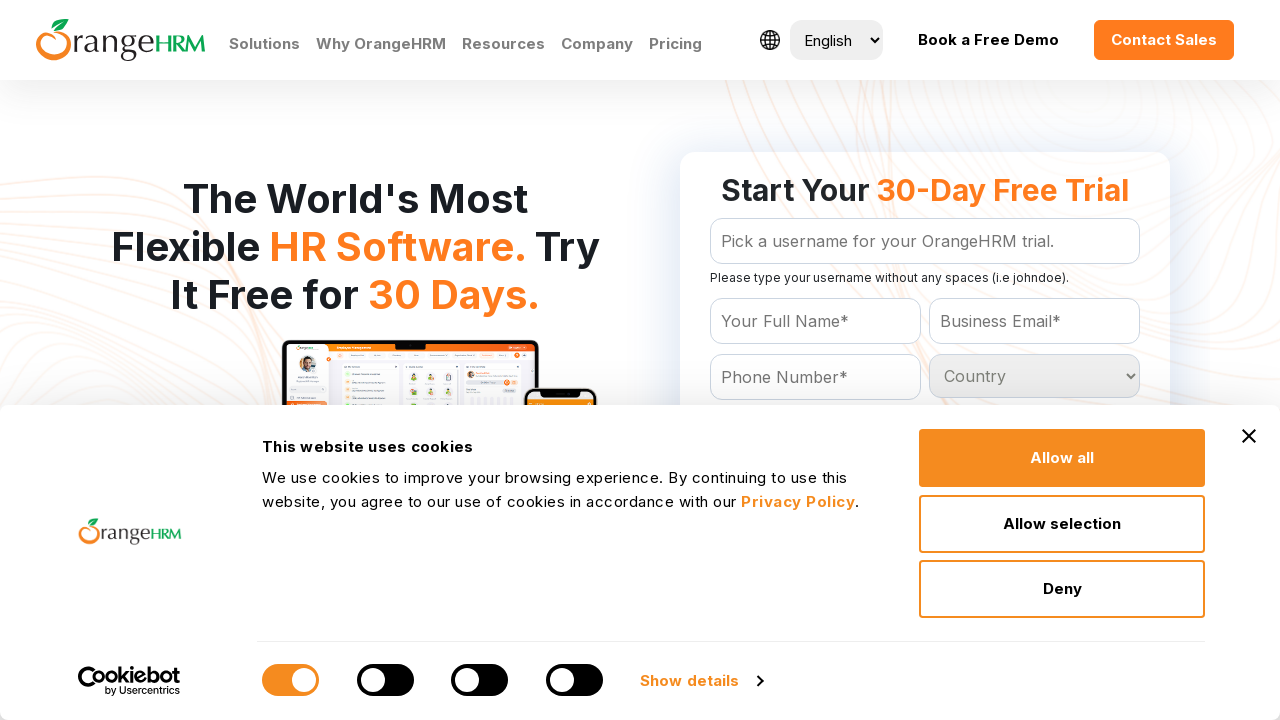